Navigates to telemart.ua and adds a custom cookie, then verifies the cookie was added successfully by checking its value.

Starting URL: https://telemart.ua/ua/

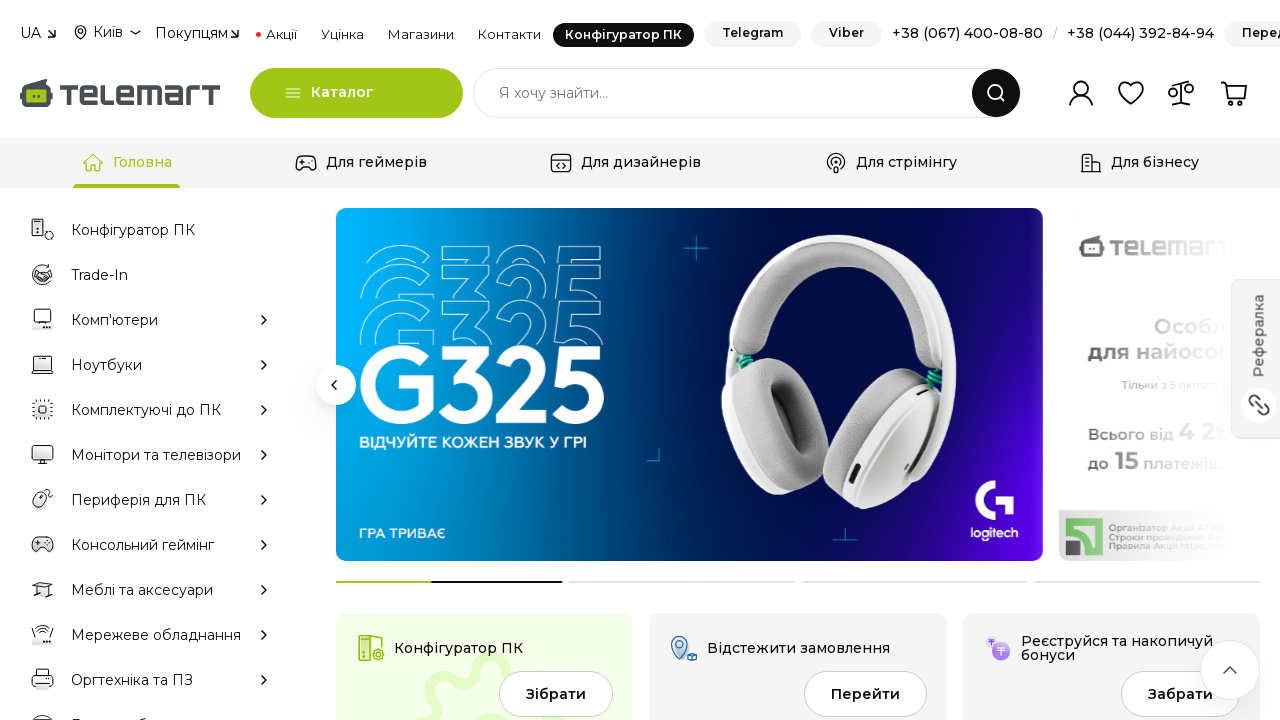

Waited for page to load completely
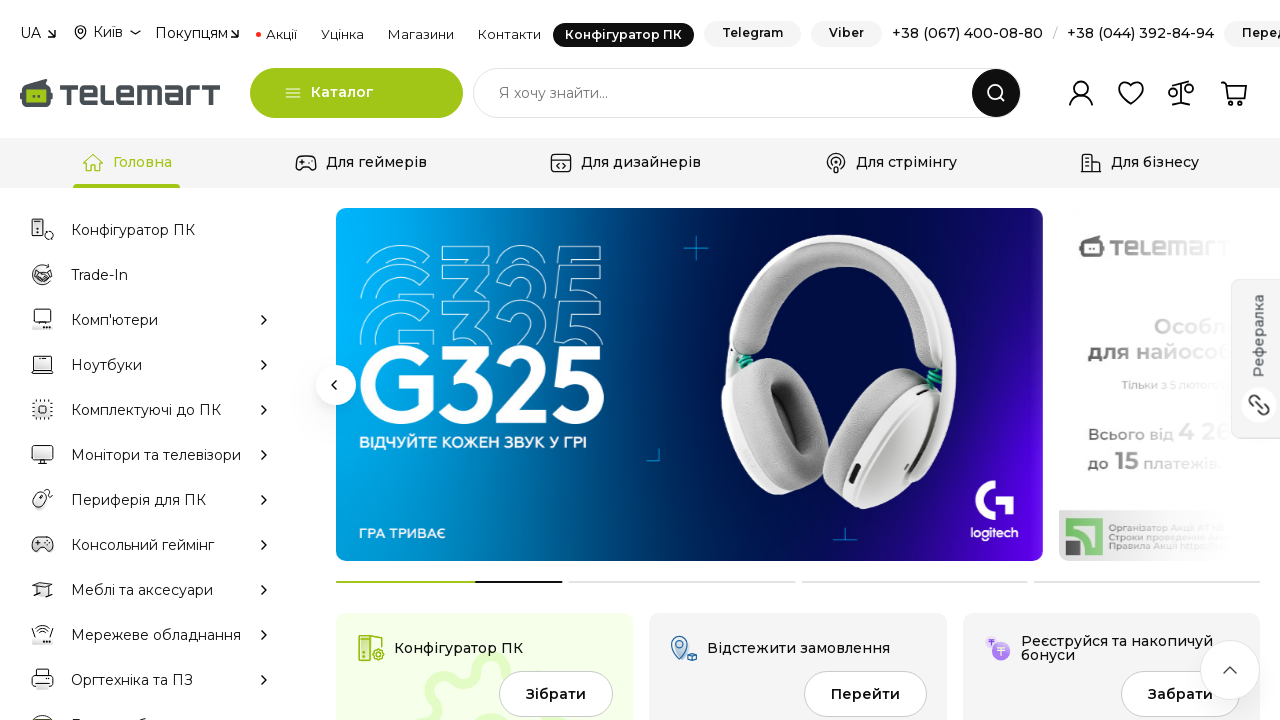

Added custom cookie 'favouriteBand' with value 'bestSong'
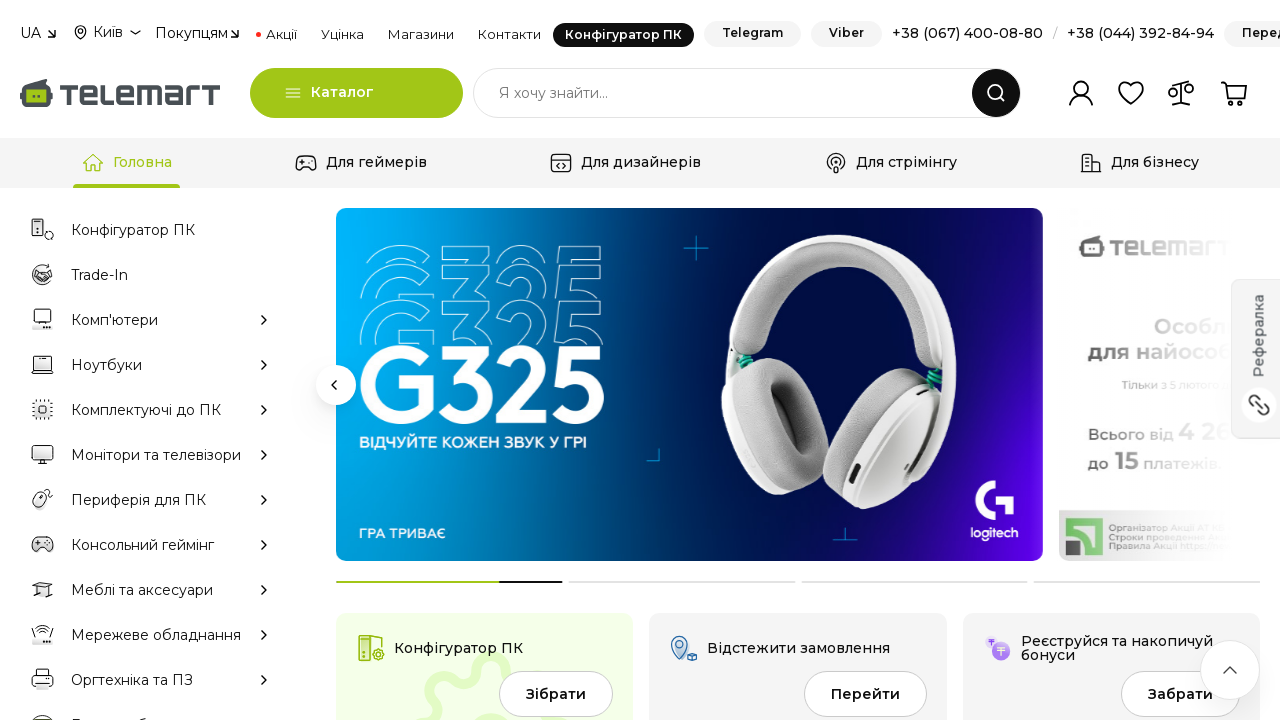

Retrieved updated cookies from context
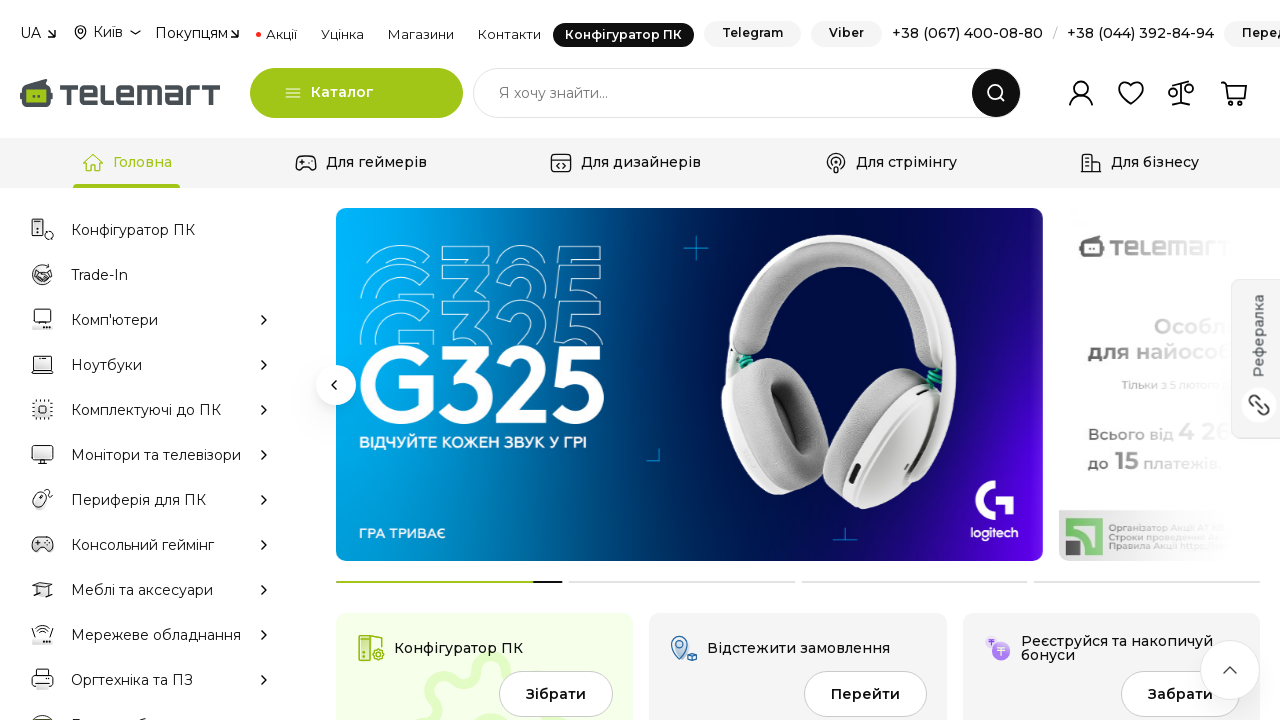

Found the 'favouriteBand' cookie in the updated cookies list
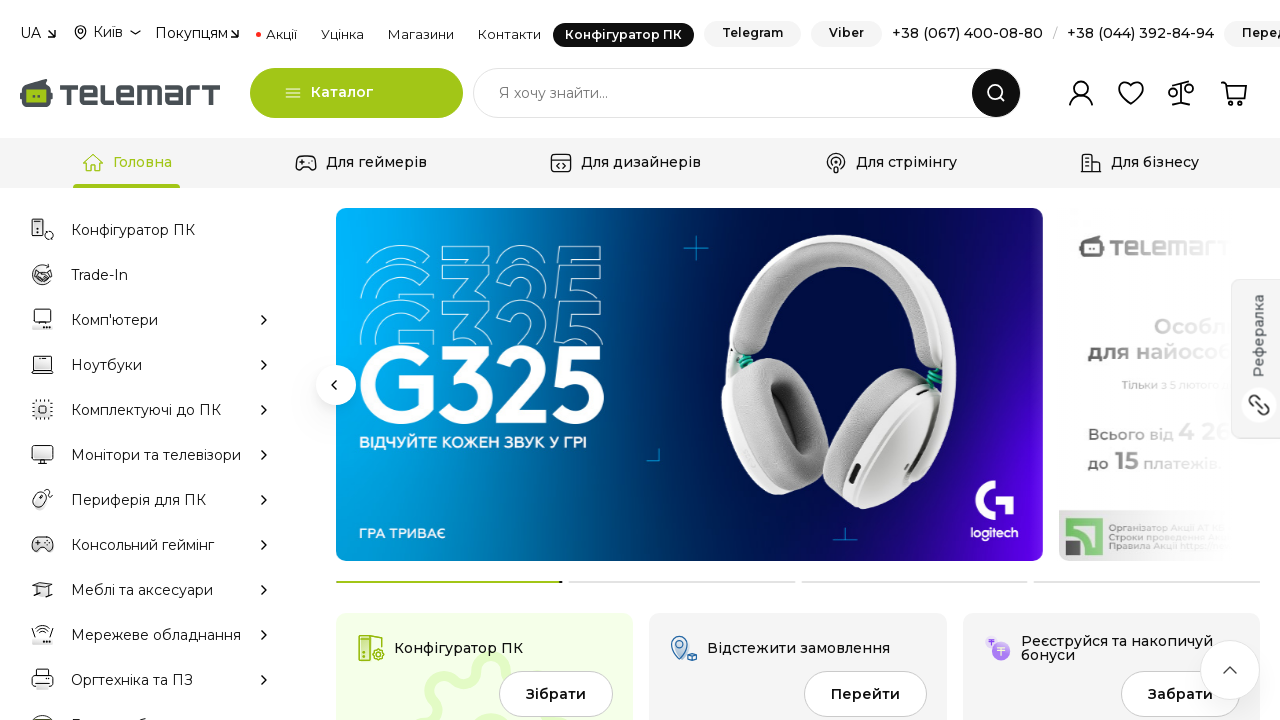

Verified that 'favouriteBand' cookie exists
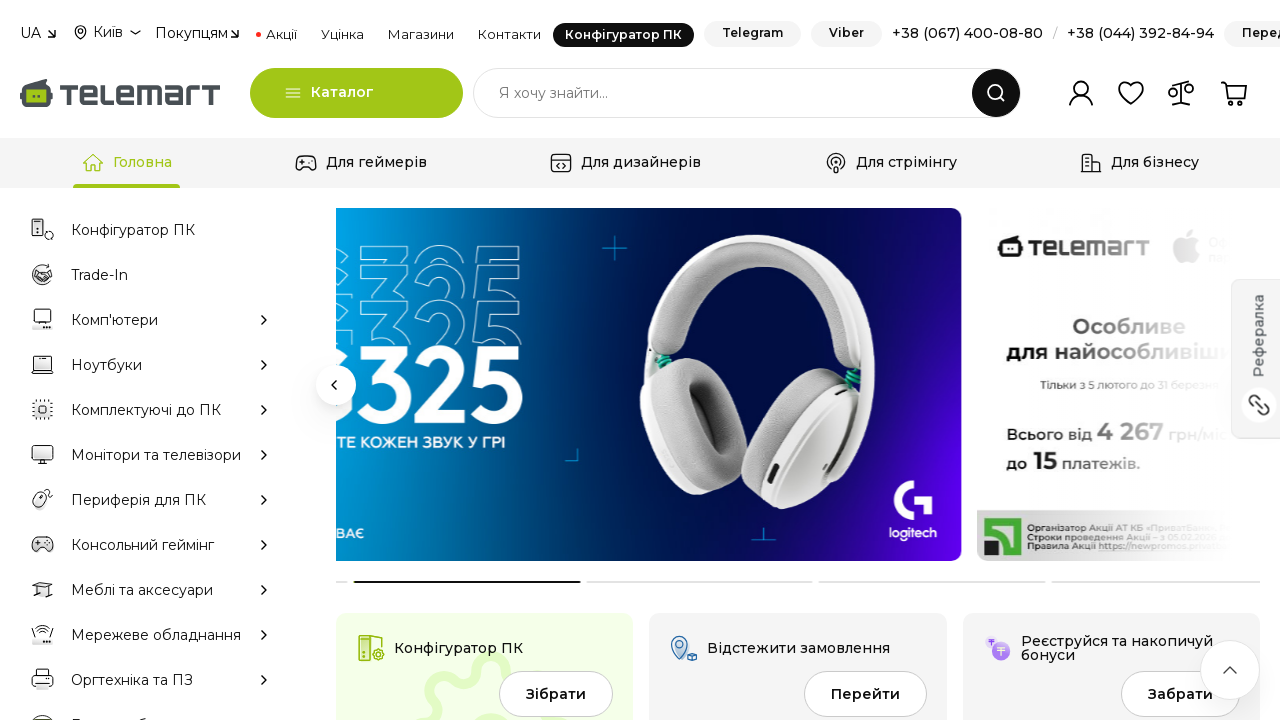

Verified that 'favouriteBand' cookie has correct value 'bestSong'
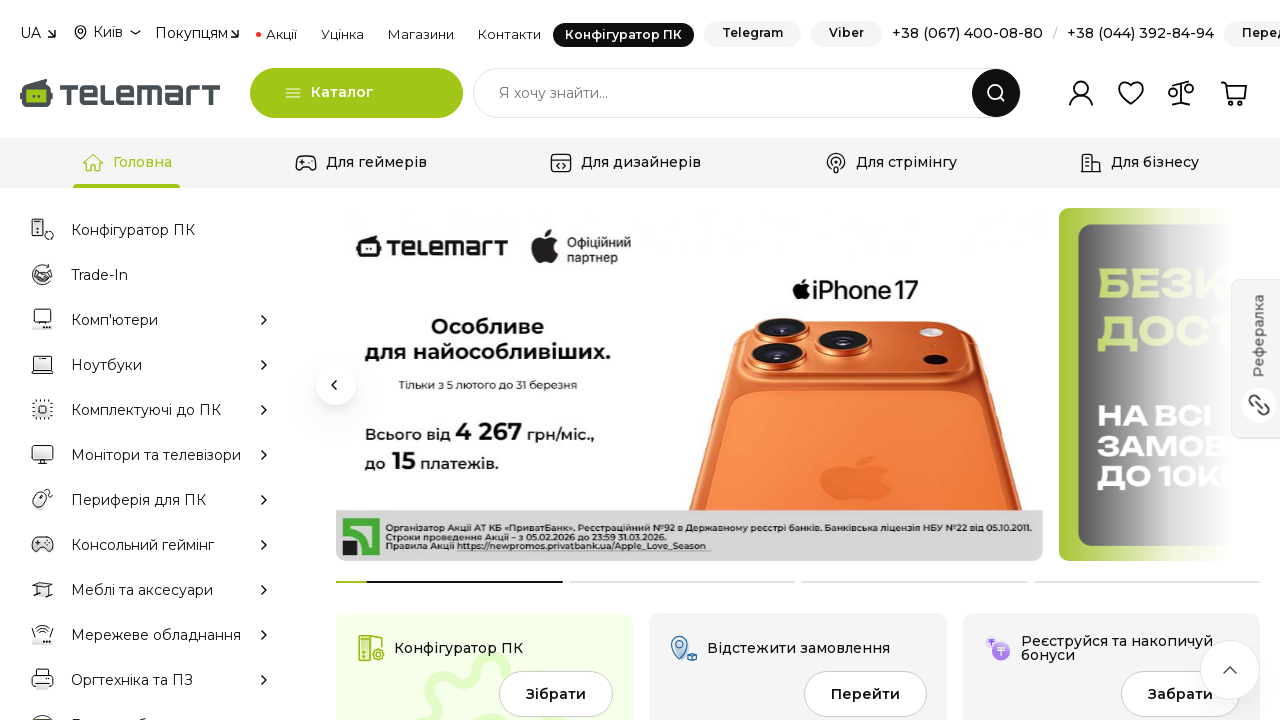

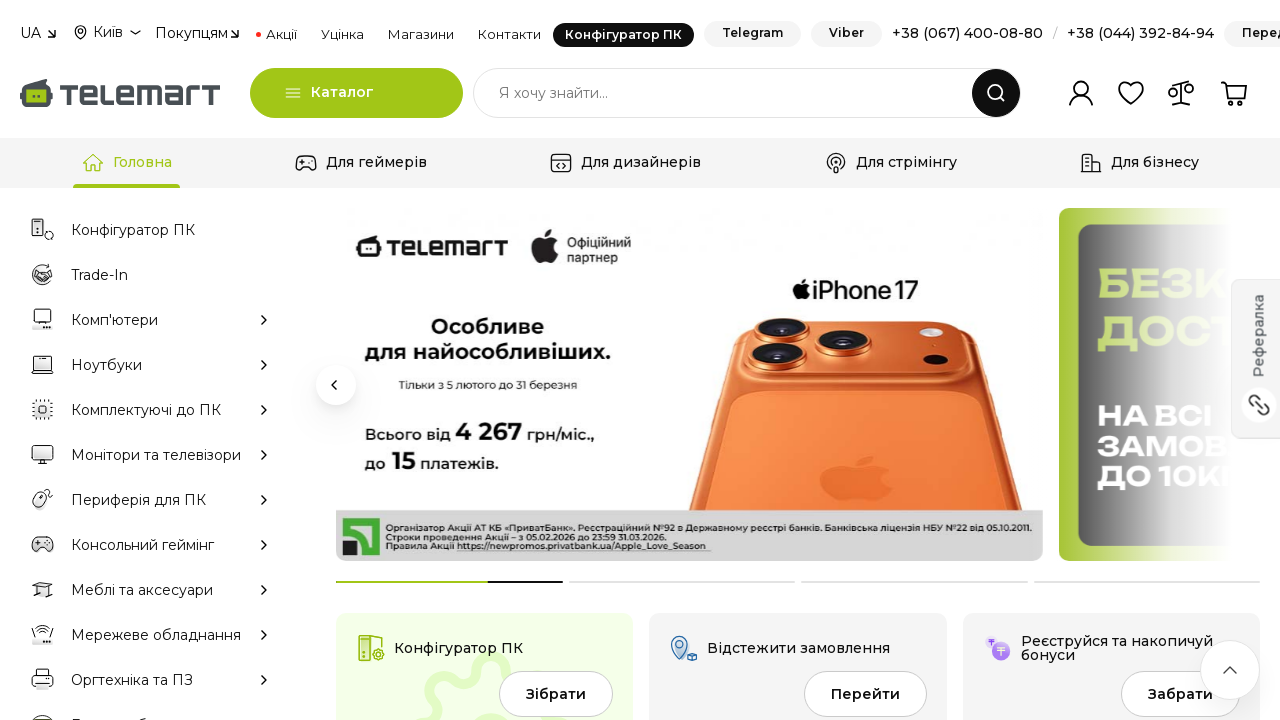